Tests alert functionality by entering a name and triggering an alert dialog, then accepting it

Starting URL: https://rahulshettyacademy.com/AutomationPractice/

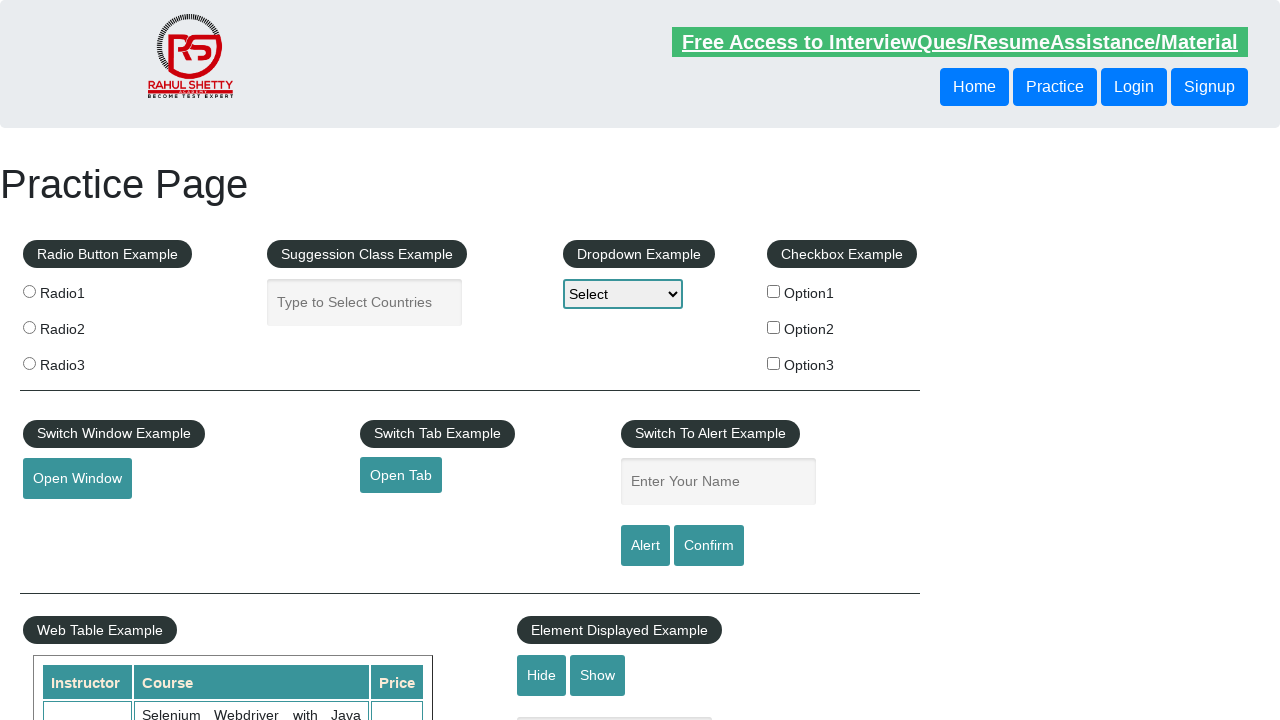

Filled name input field with 'Genr' on input#name
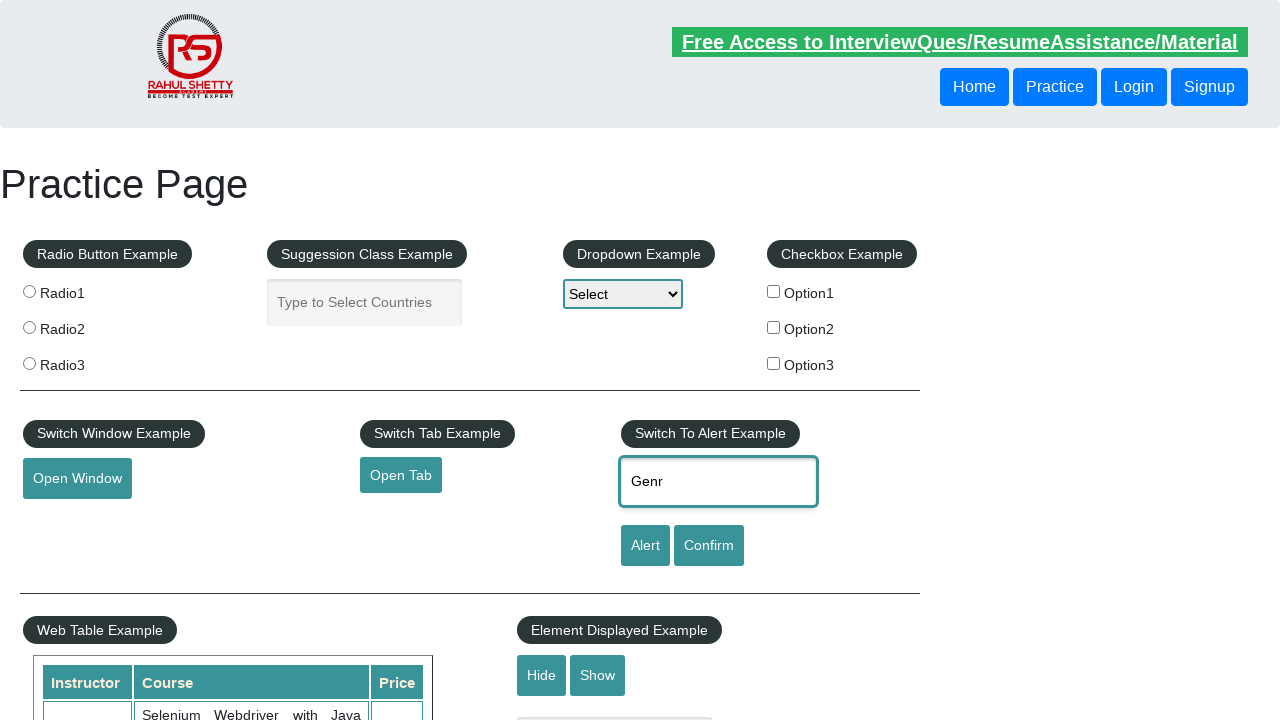

Clicked alert button to trigger alert dialog at (645, 546) on #alertbtn
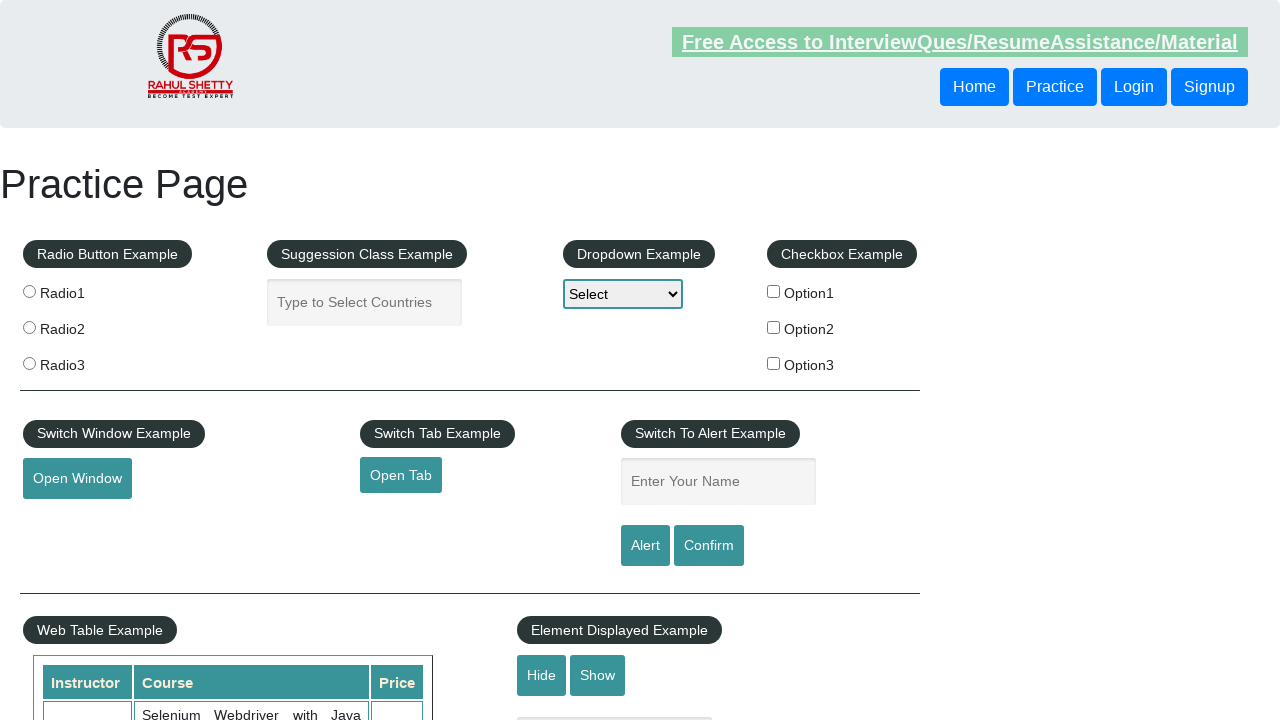

Set up dialog handler to accept alerts
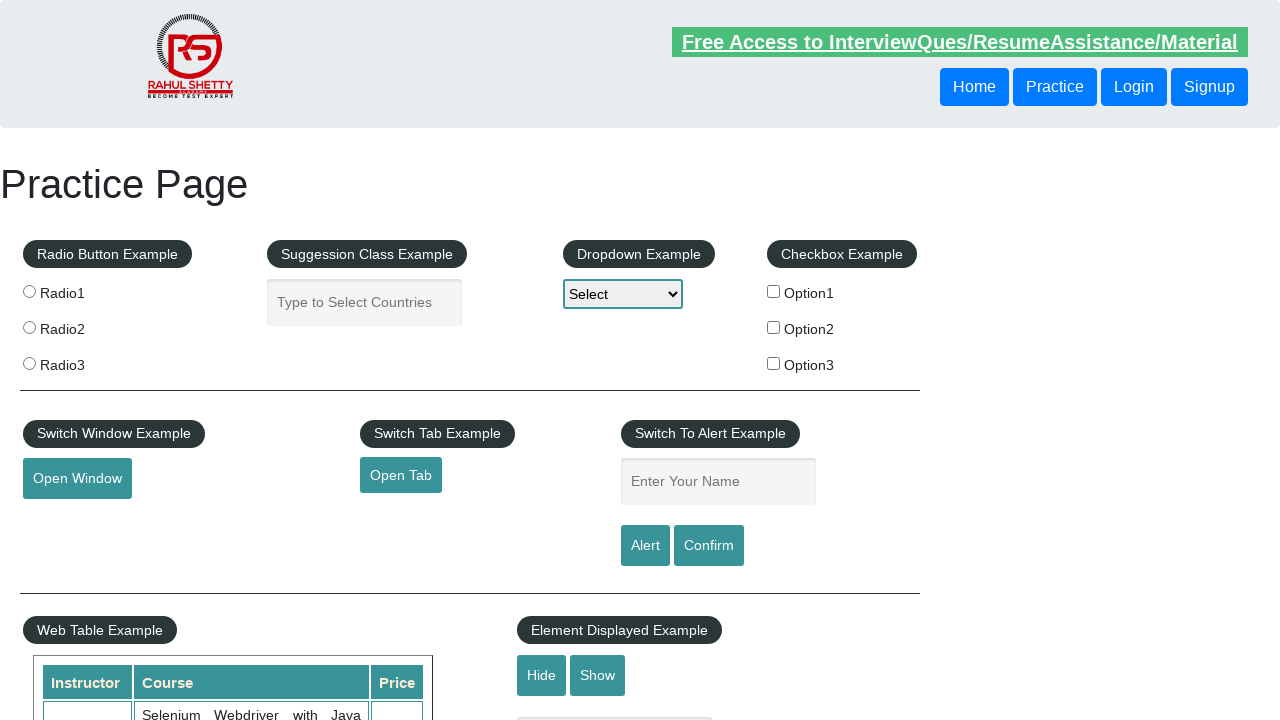

Clicked alert button again to trigger and accept alert dialog at (645, 546) on #alertbtn
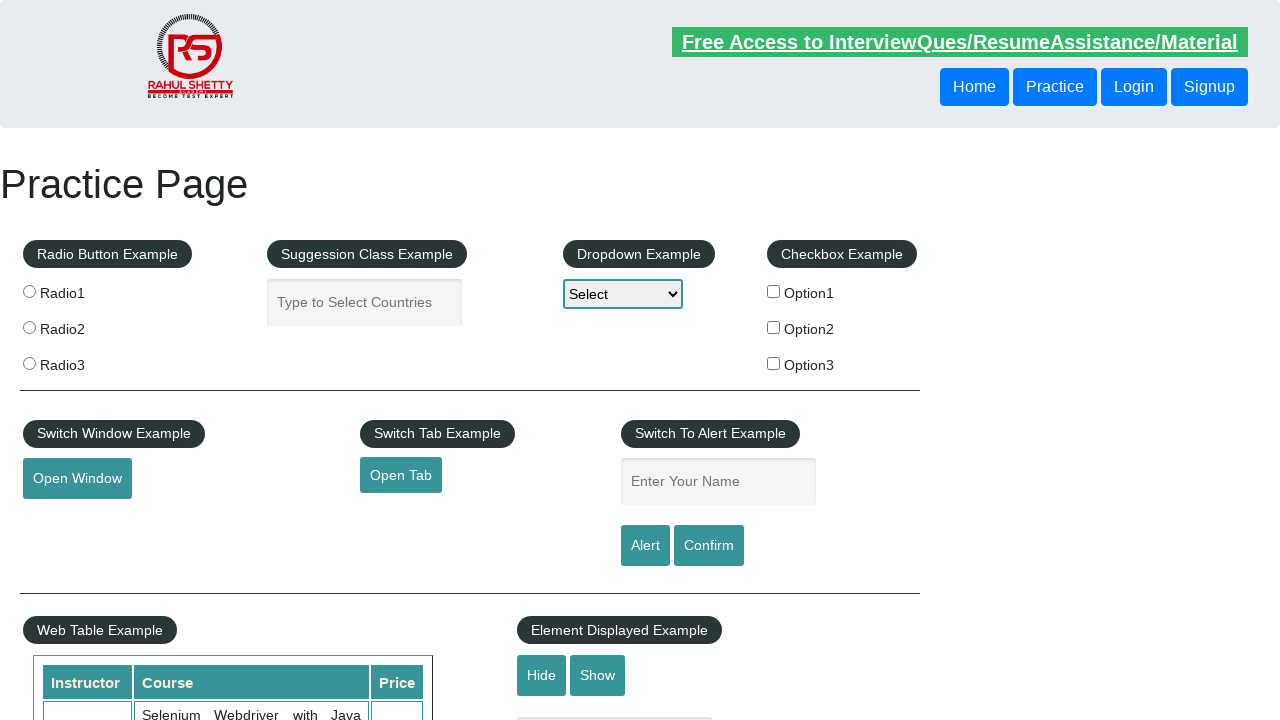

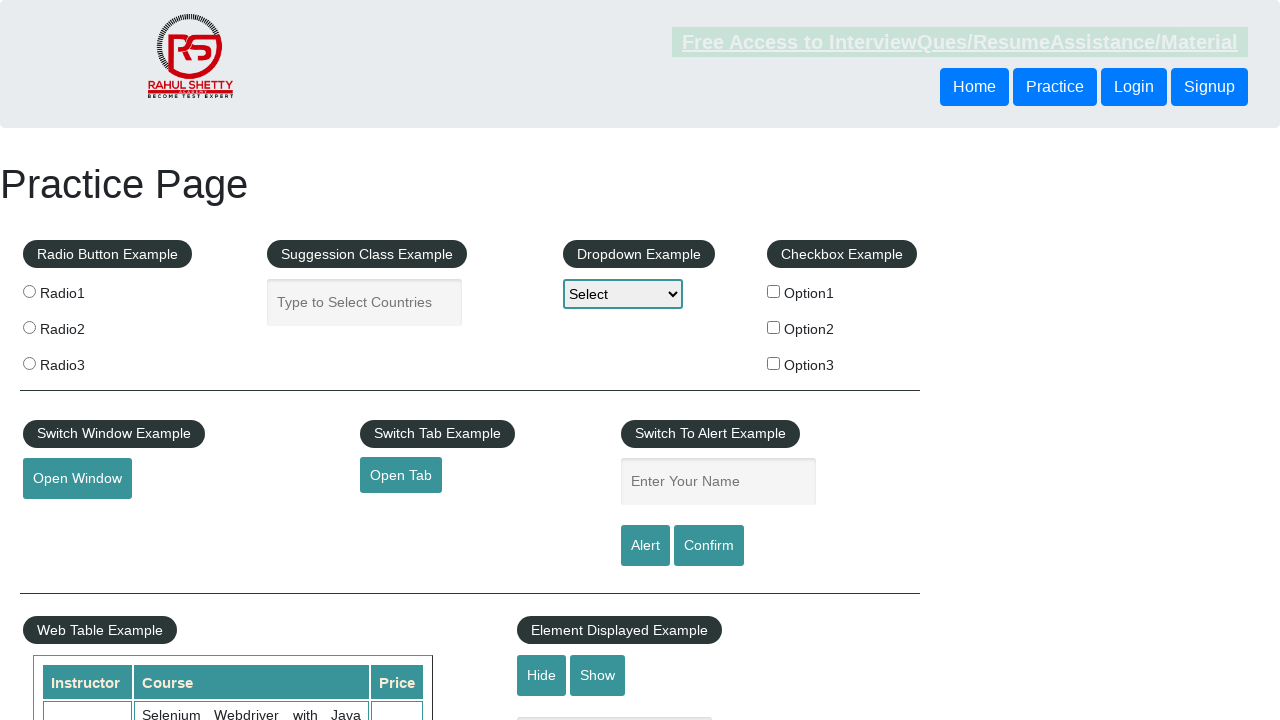